Tests that new todo items are appended to the bottom of the list by creating 3 items and verifying count

Starting URL: https://demo.playwright.dev/todomvc

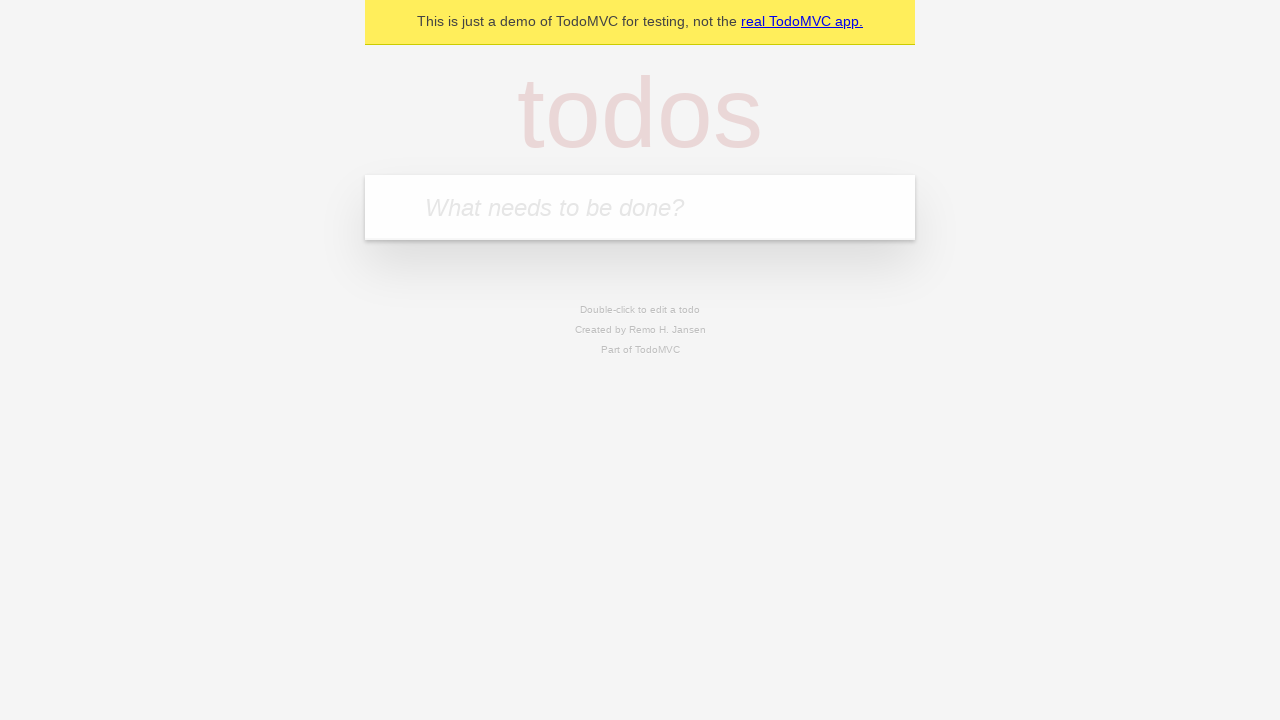

Filled todo input with 'buy some cheese' on .new-todo
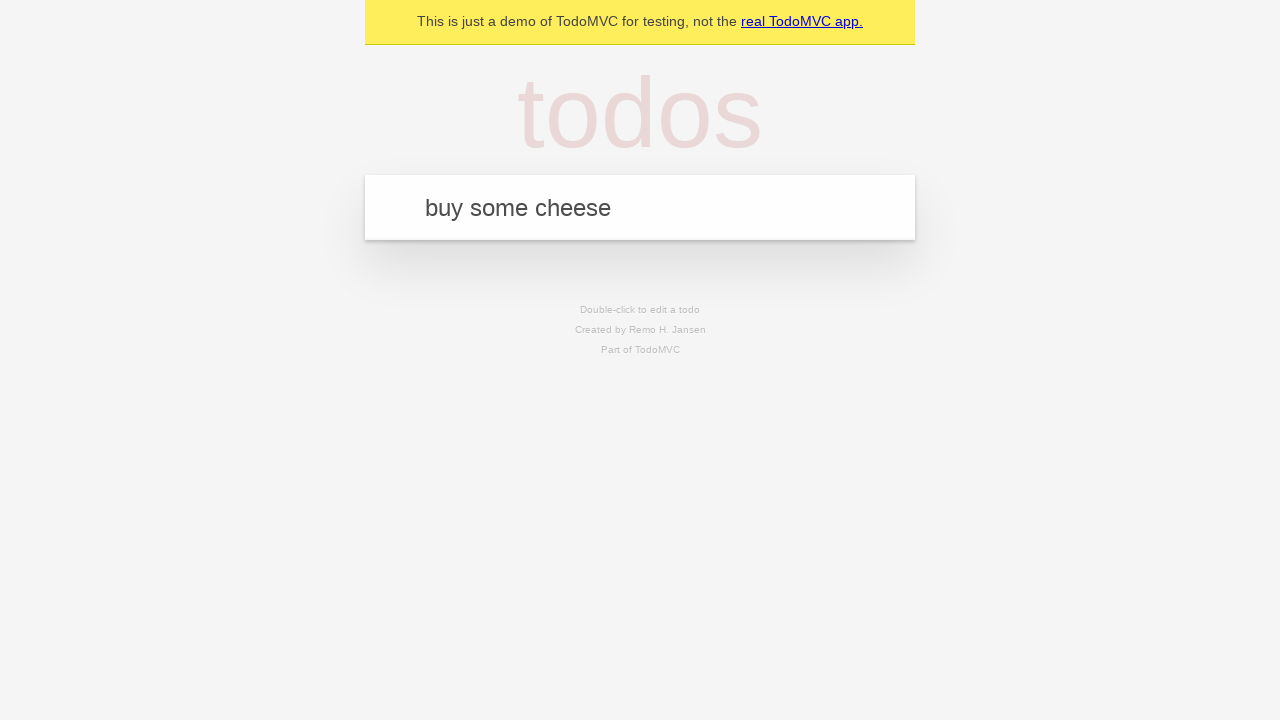

Pressed Enter to create first todo item on .new-todo
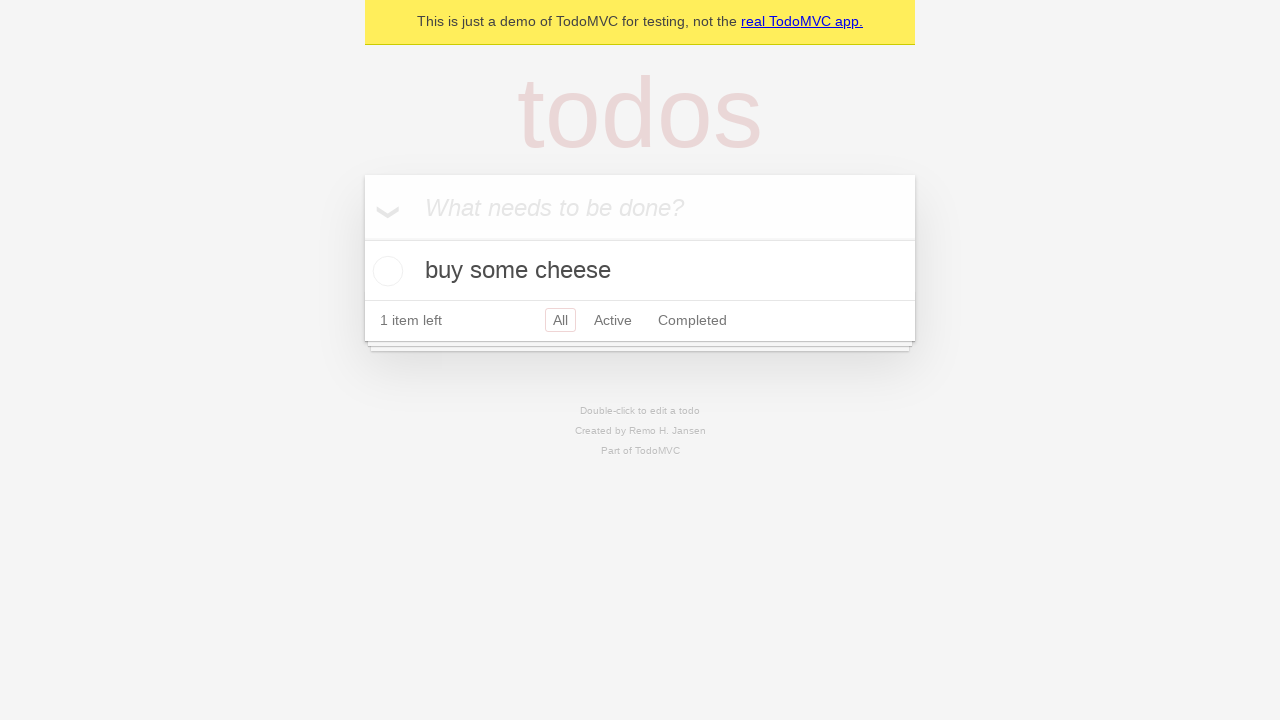

Filled todo input with 'feed the cat' on .new-todo
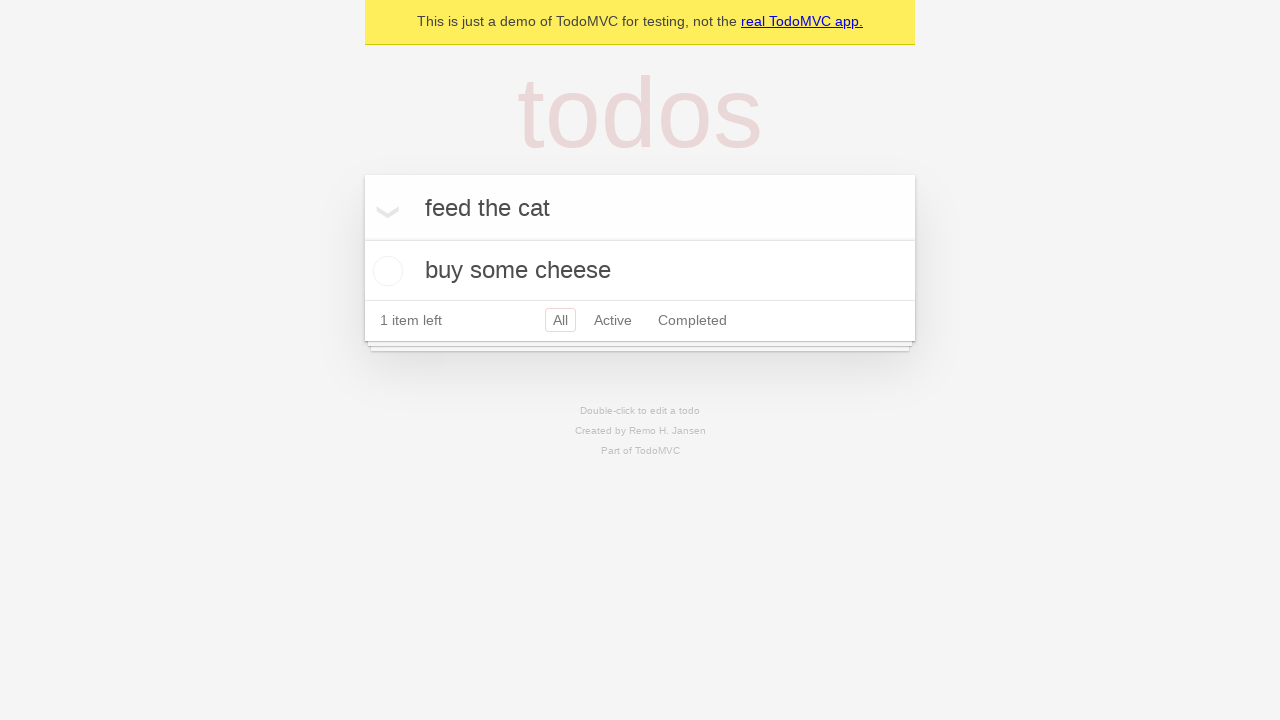

Pressed Enter to create second todo item on .new-todo
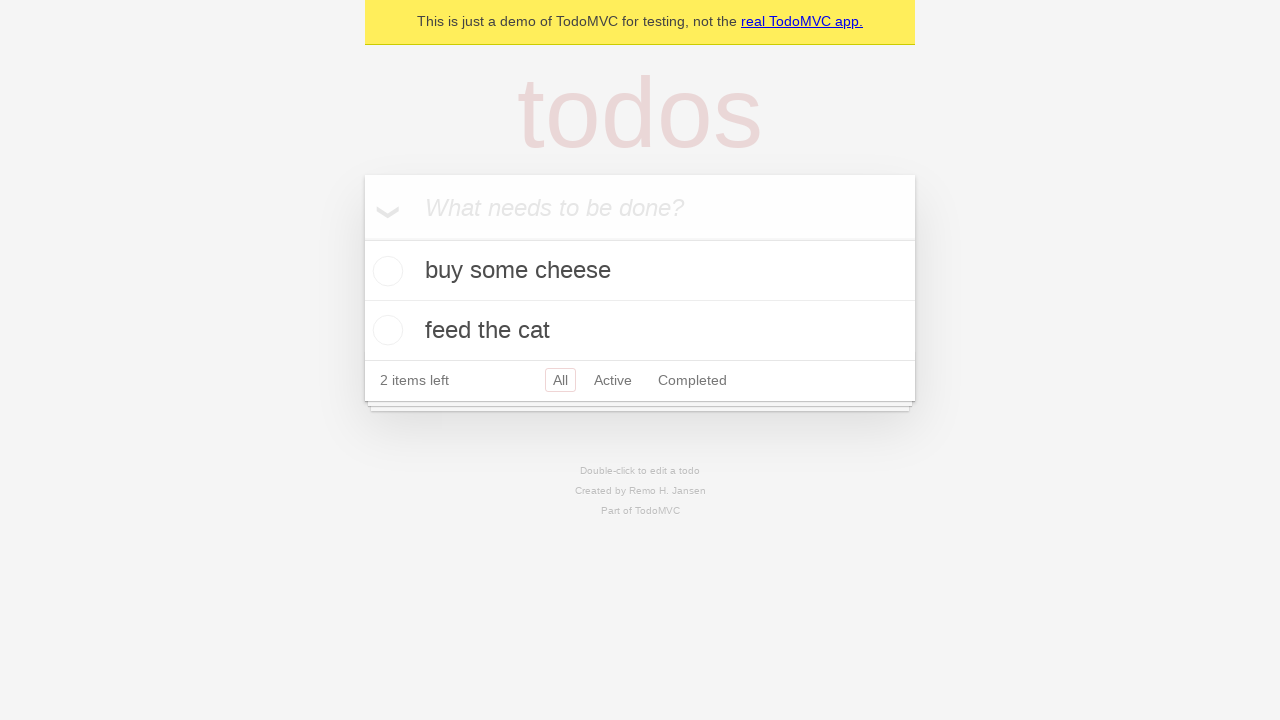

Filled todo input with 'book a doctors appointment' on .new-todo
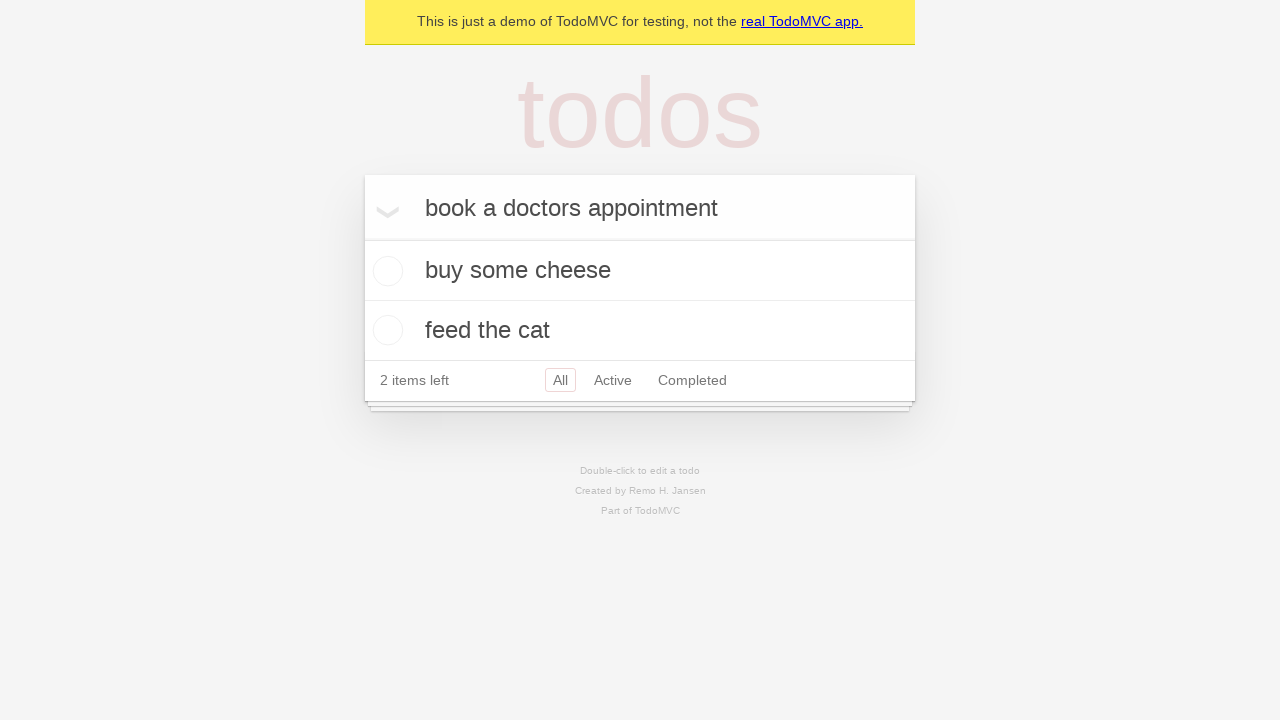

Pressed Enter to create third todo item on .new-todo
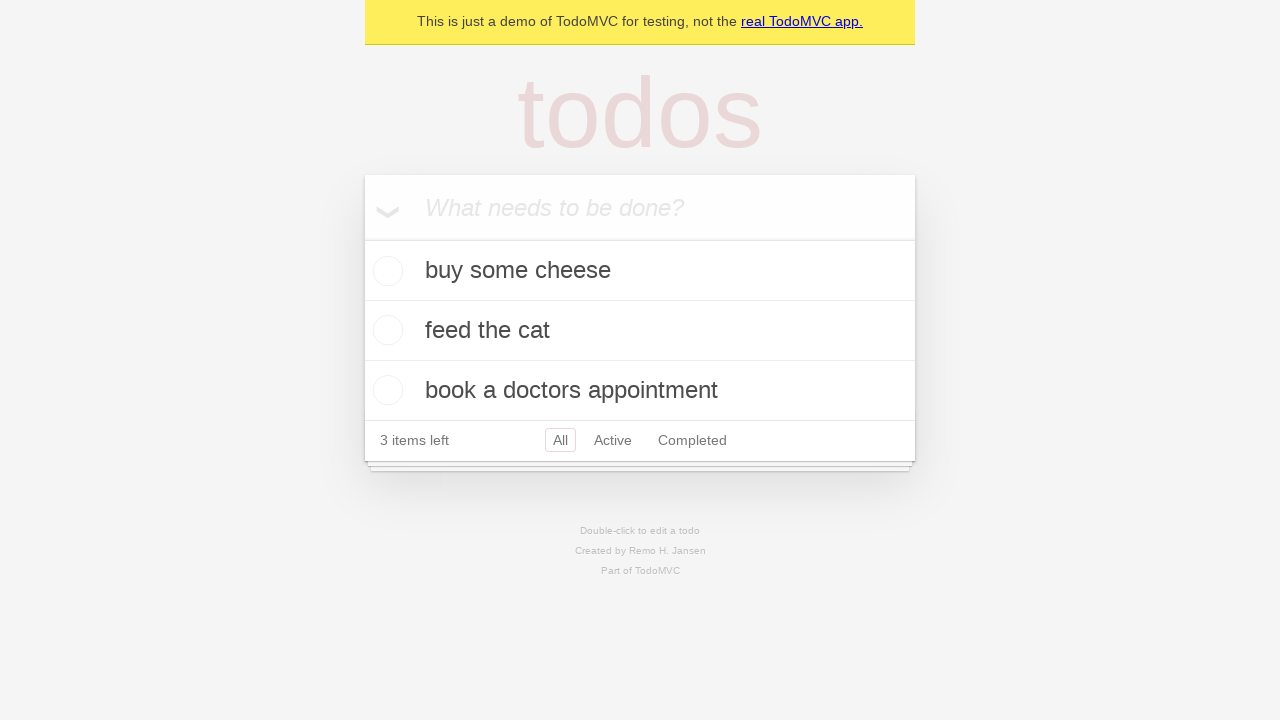

Waited for third todo item to appear in the list
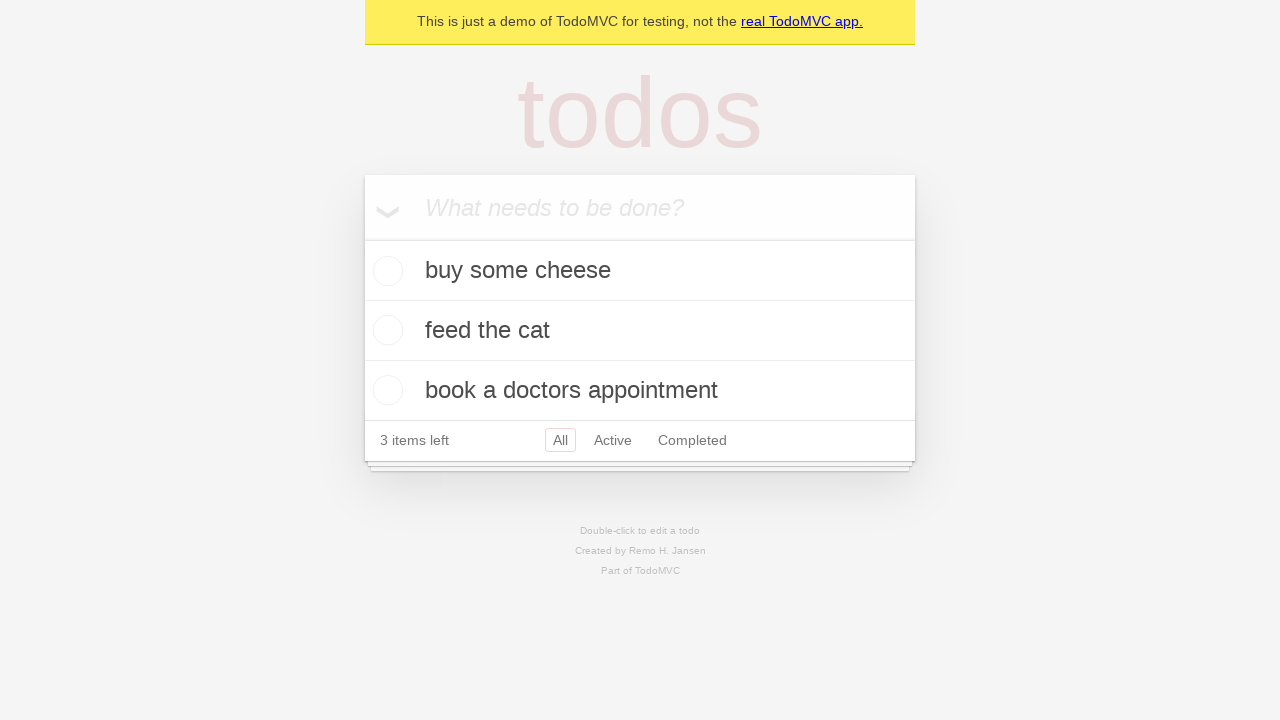

Waited for todo count element to appear
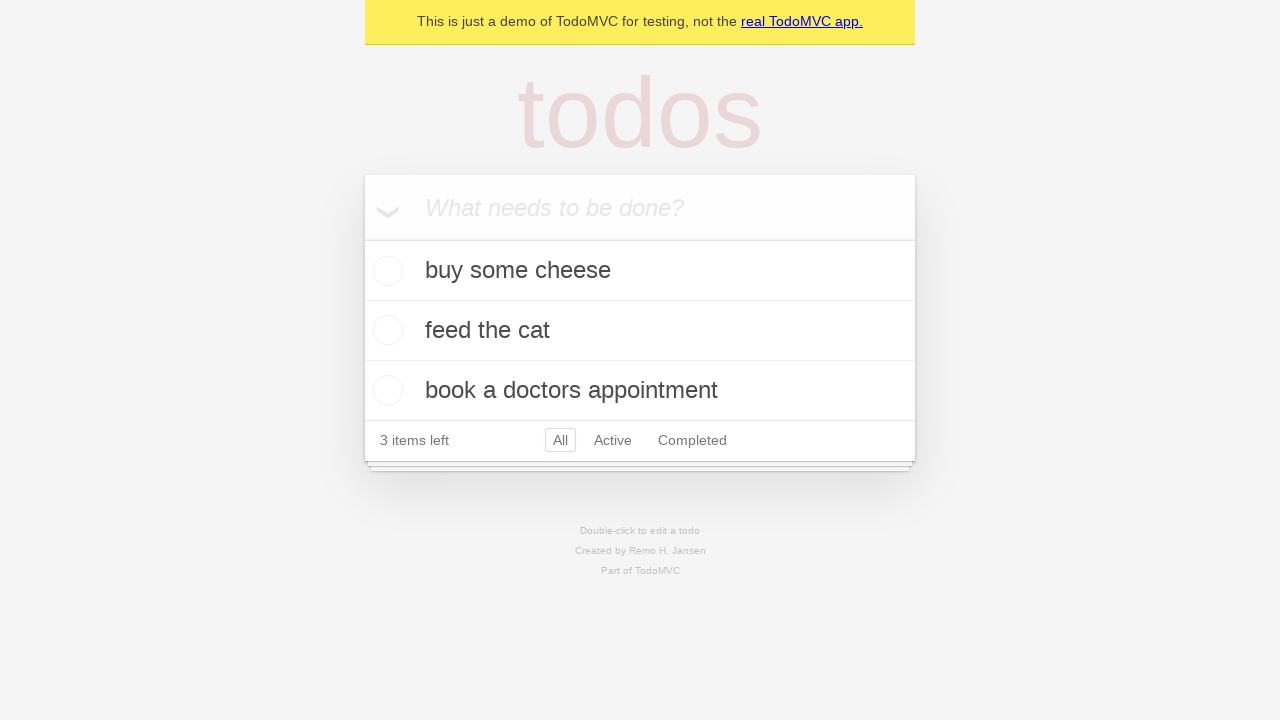

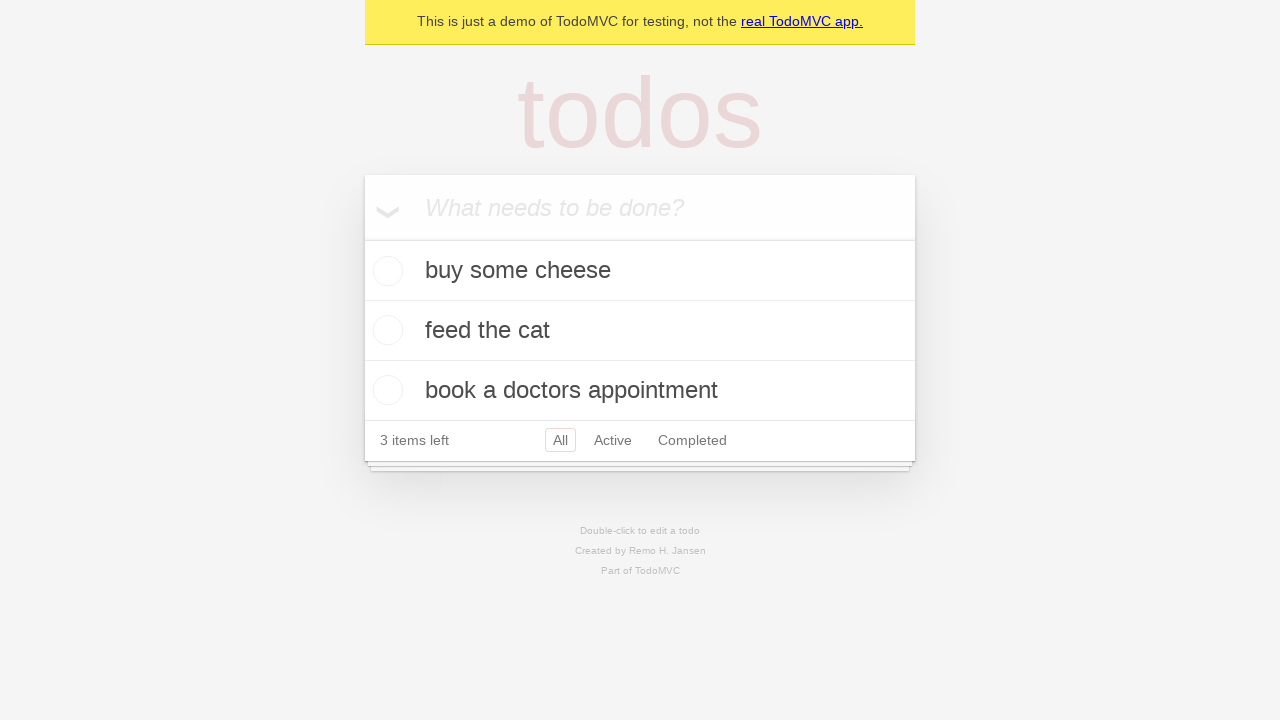